Tests the Radio Button functionality by selecting the 'Impressive' radio button option.

Starting URL: https://demoqa.com/

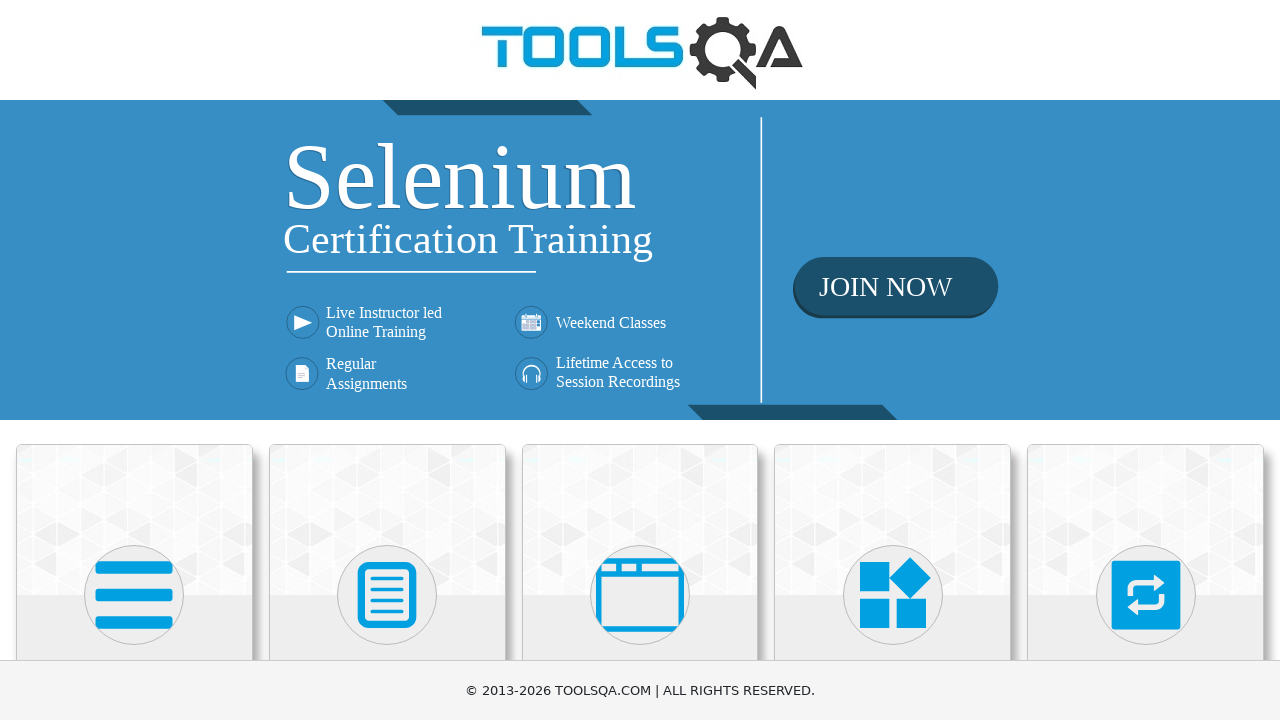

Clicked on Elements section at (134, 360) on text=Elements
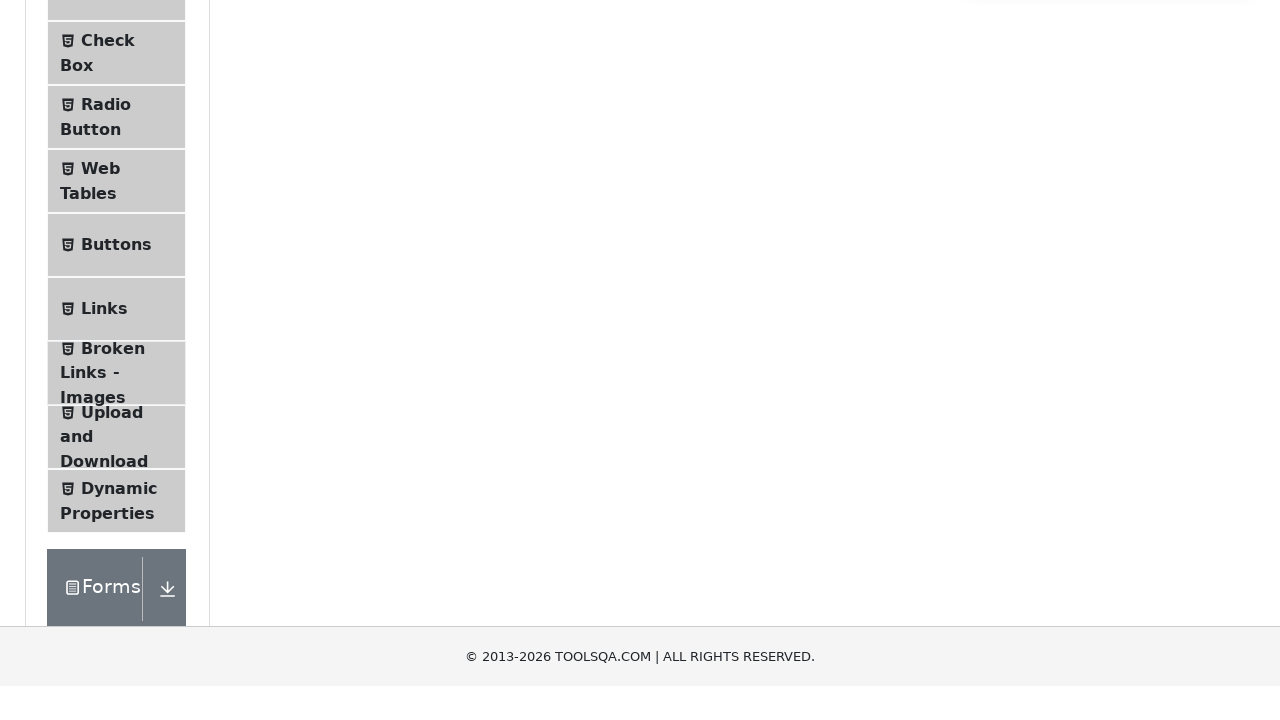

Clicked on Radio Button option in the menu at (106, 376) on text=Radio Button
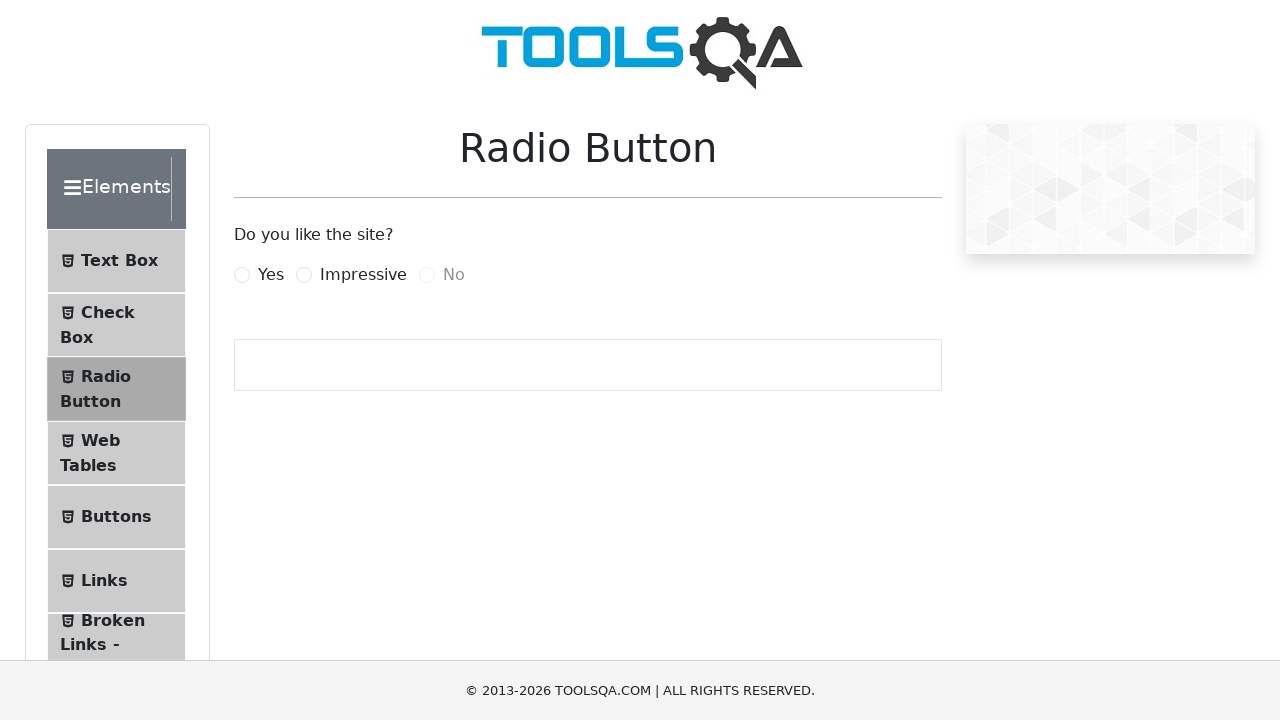

Clicked the Impressive radio button at (363, 275) on label[for='impressiveRadio']
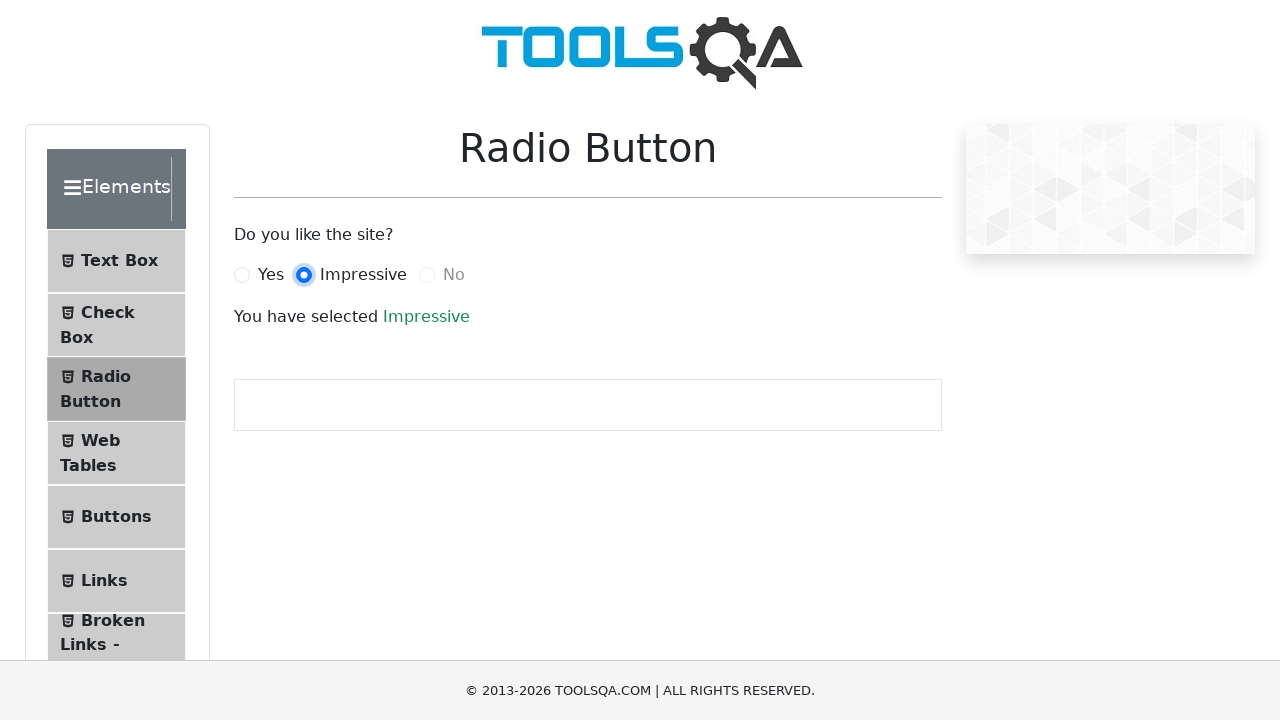

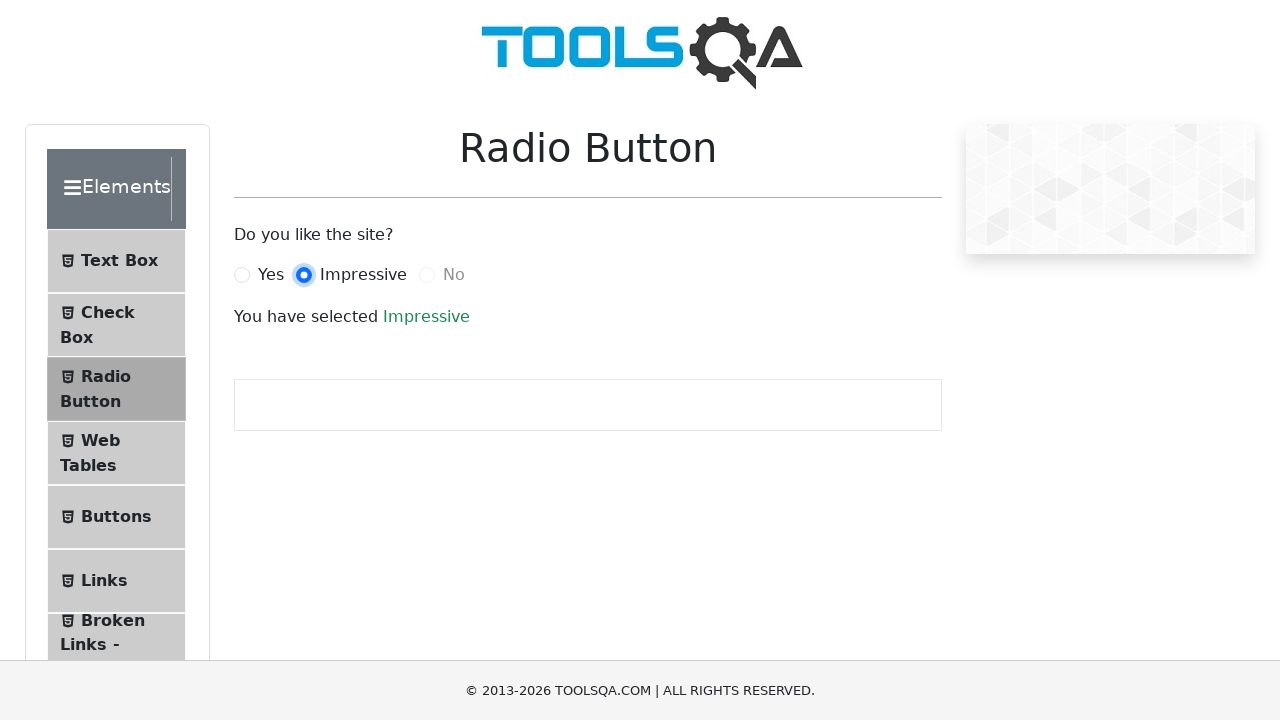